Tests that the Total label is spelled correctly in the order modal.

Starting URL: https://www.demoblaze.com/

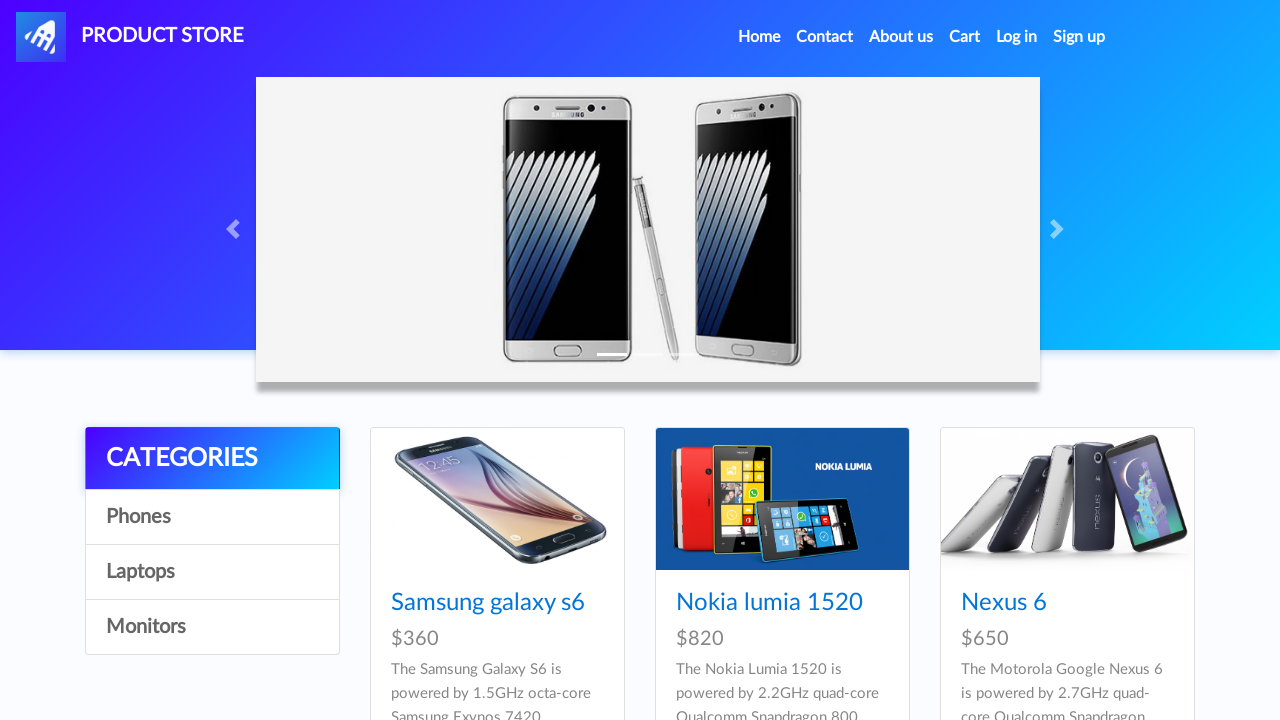

Clicked on first product at (488, 603) on xpath=//*[@class='card-title']//*[@href='prod.html?idp_=1']
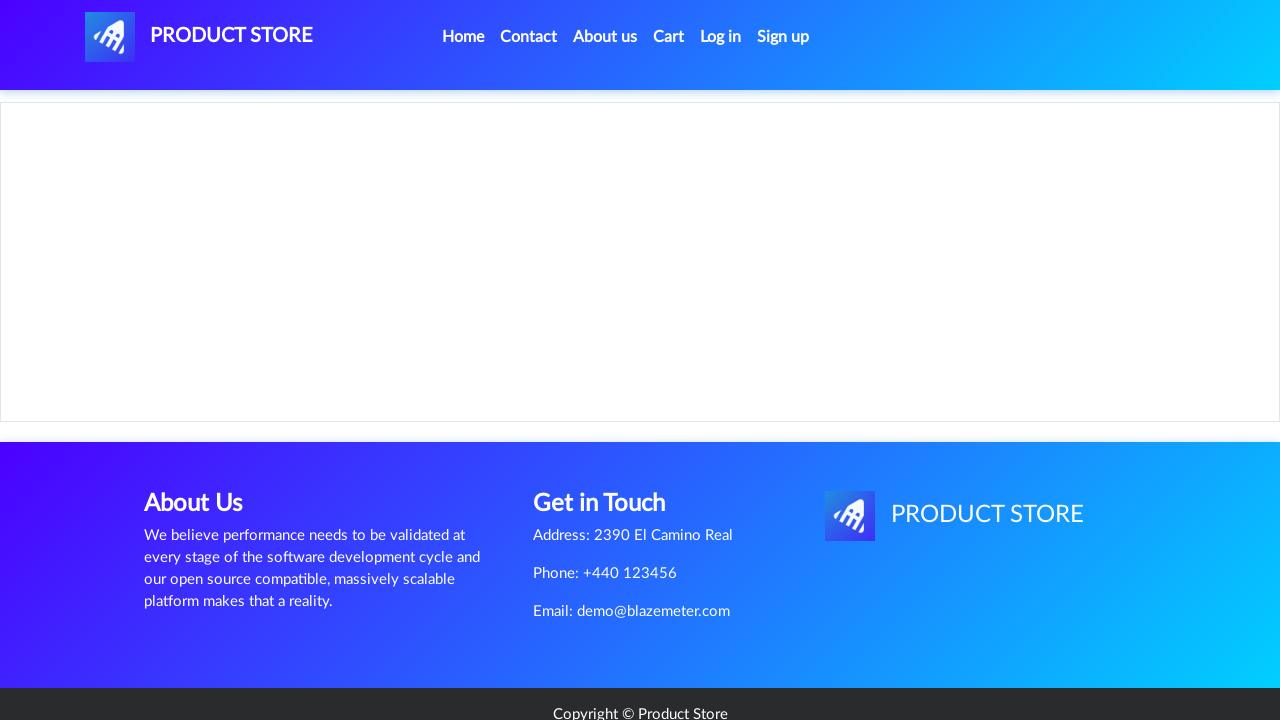

Product content loaded
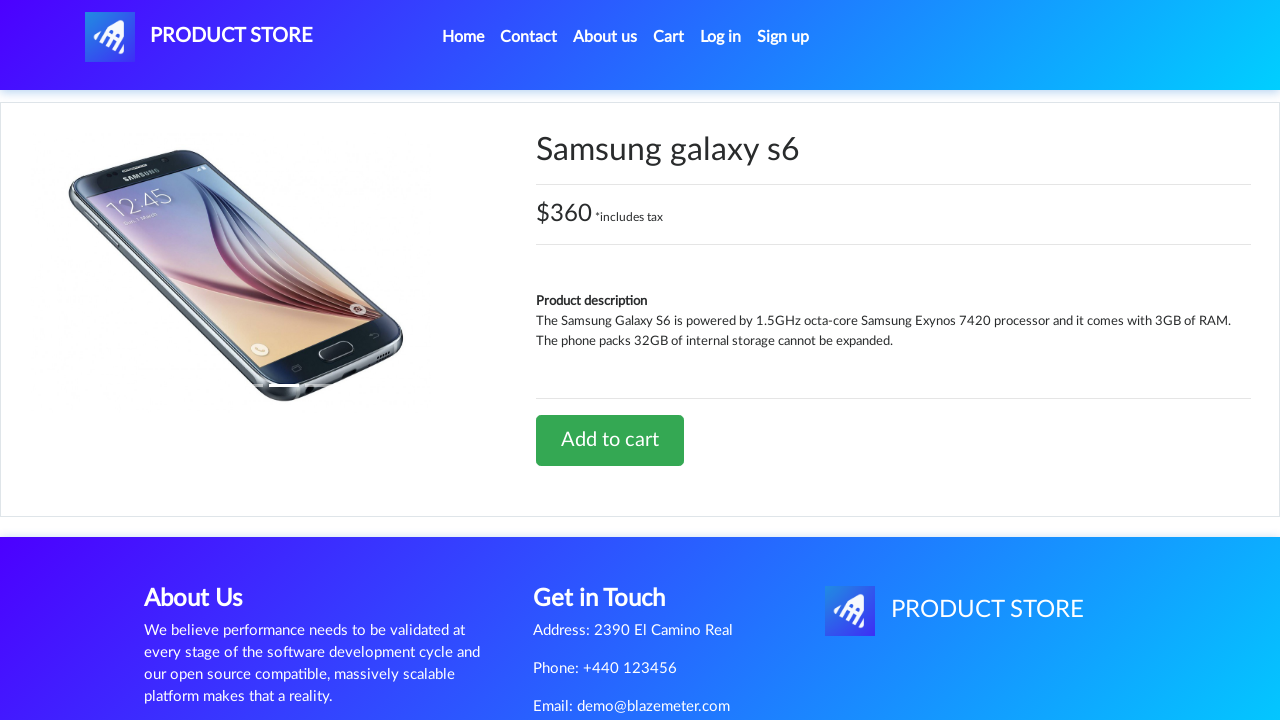

Clicked 'Add to cart' button at (610, 440) on a.btn-success:has-text('Add to cart')
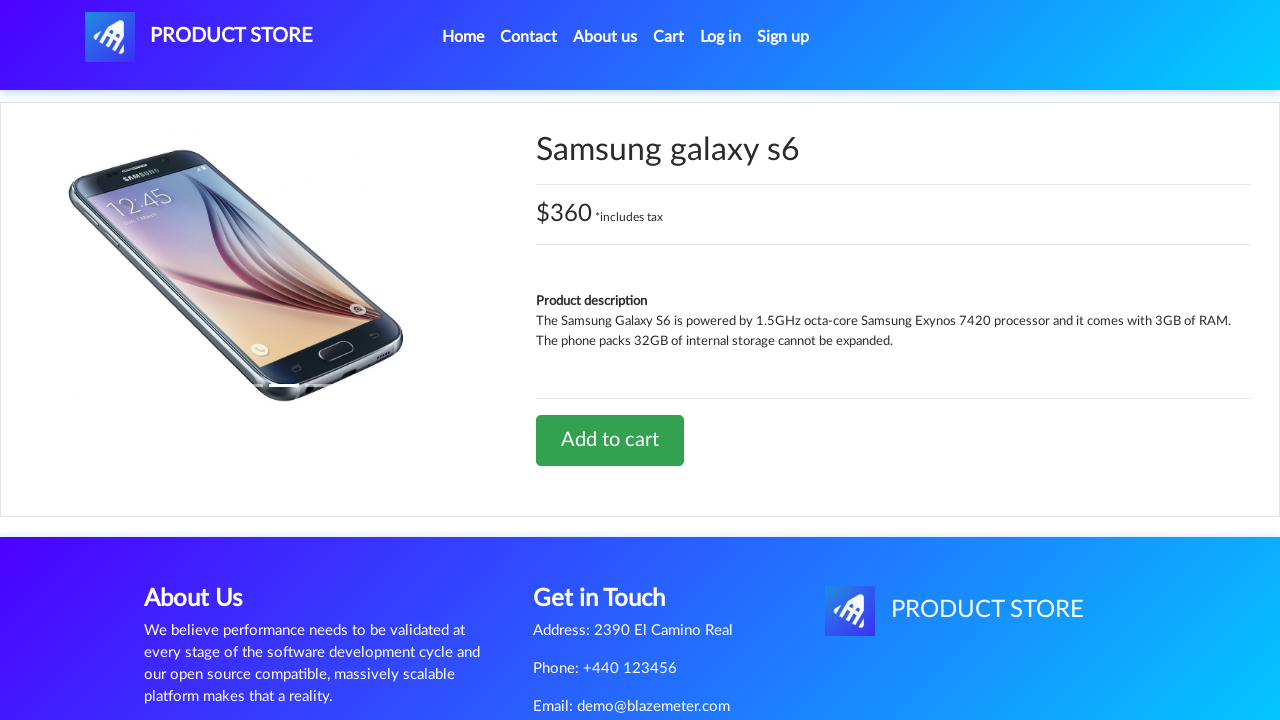

Waited 1 second for cart update
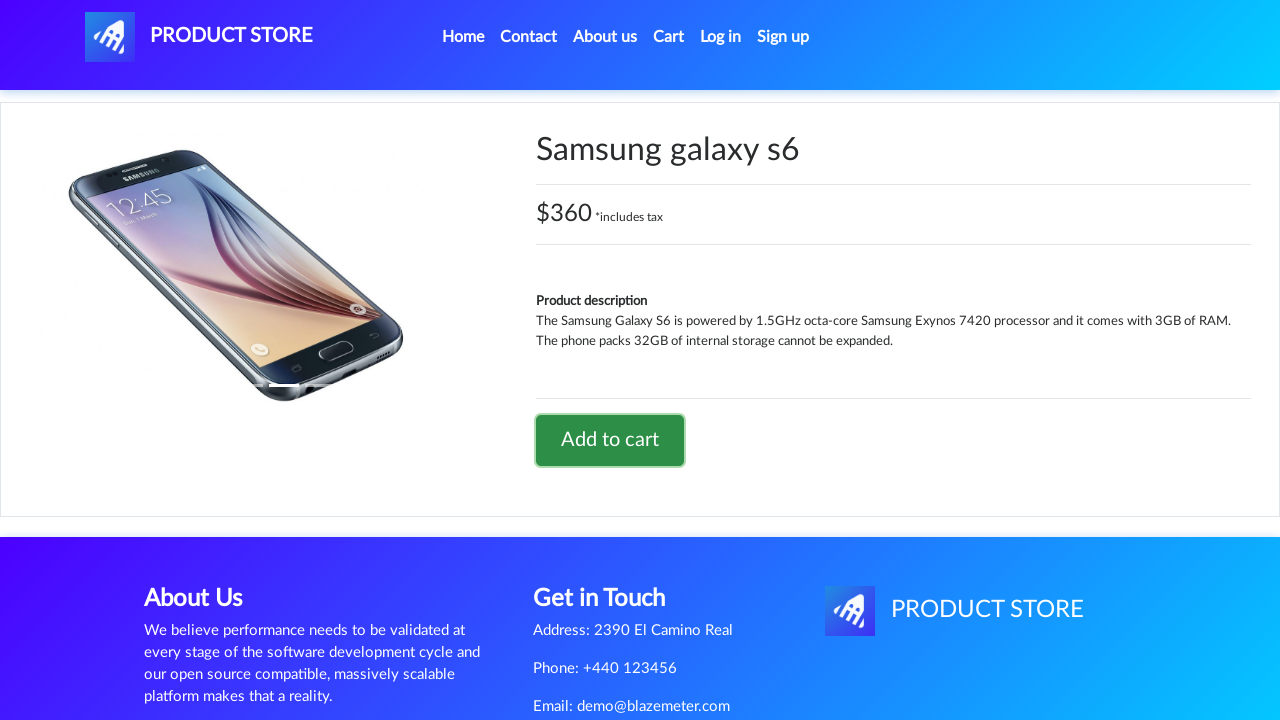

Clicked cart button to navigate to cart at (669, 37) on #cartur
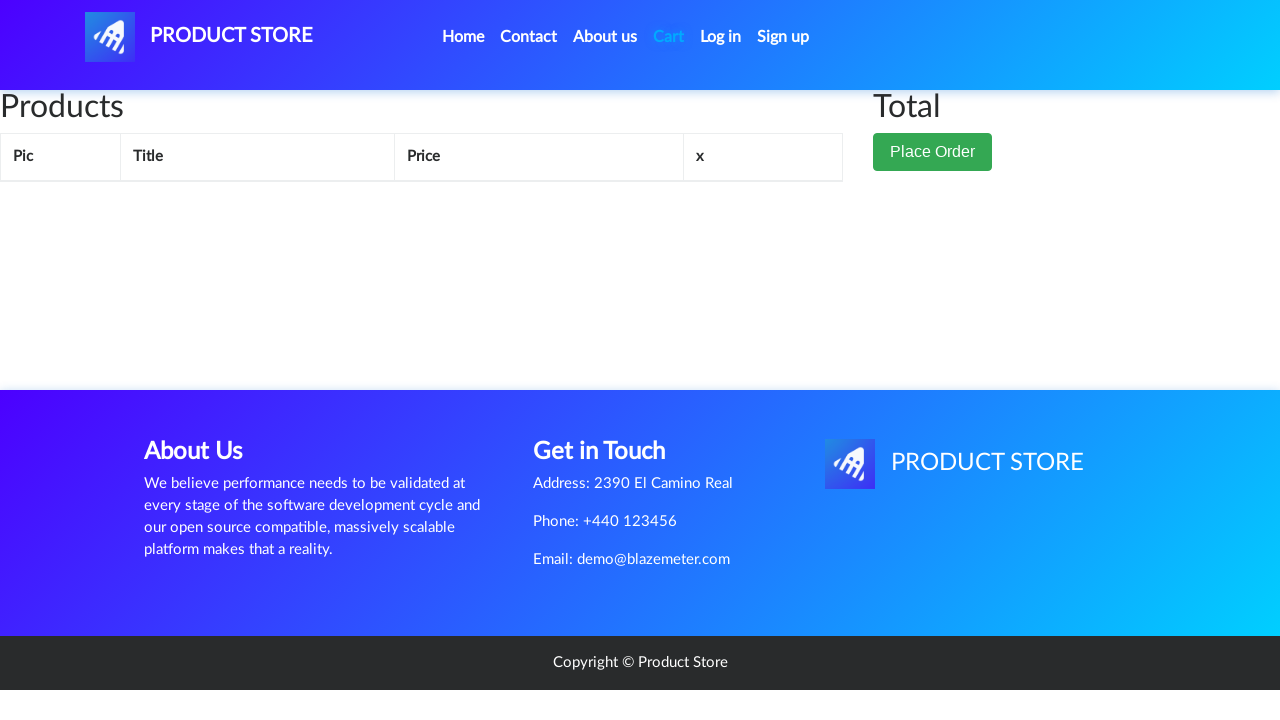

Waited 2 seconds for cart page to load
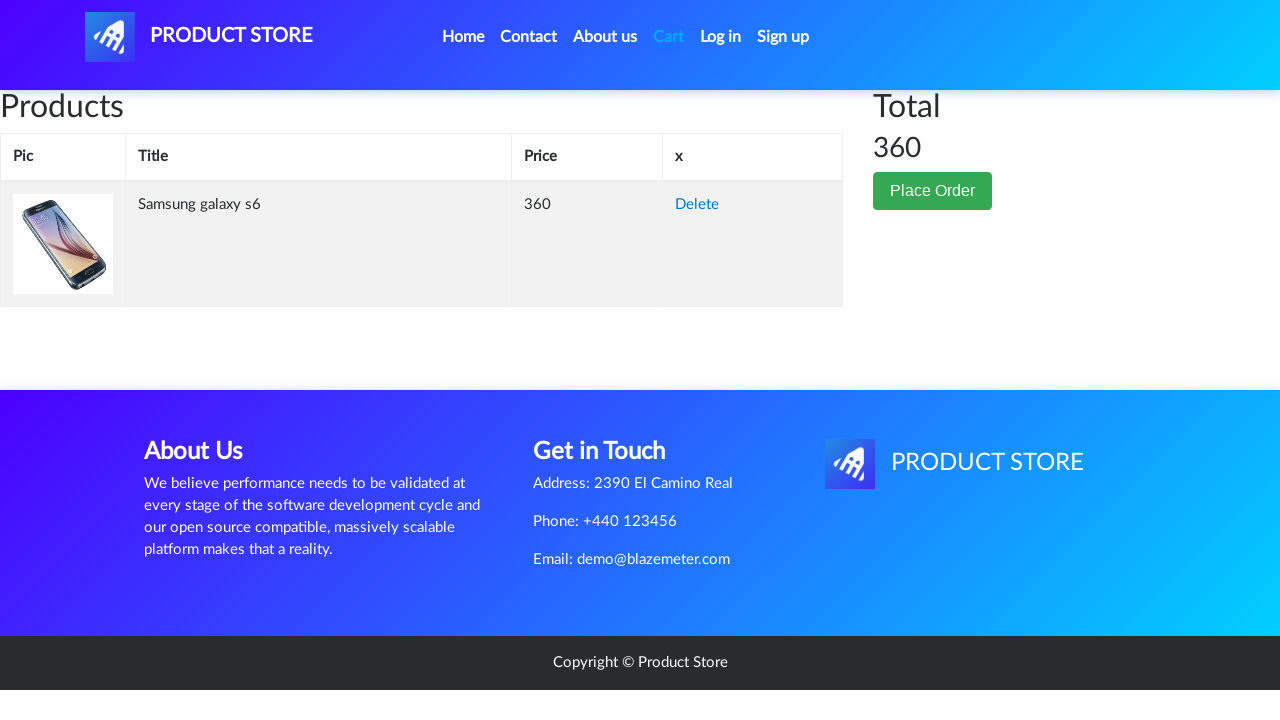

Clicked 'Place Order' button to open order modal at (933, 191) on button:has-text('Place Order')
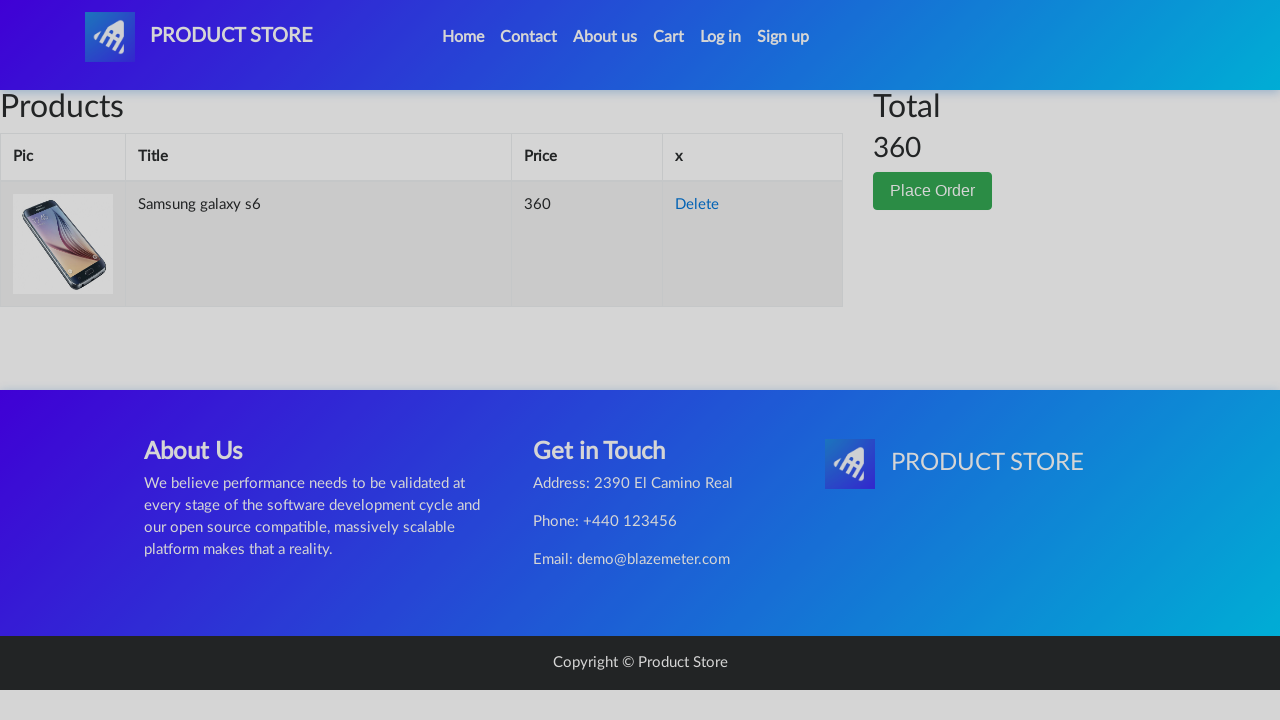

Order modal loaded and Total label is visible - verifying 'Total' spelling is correct
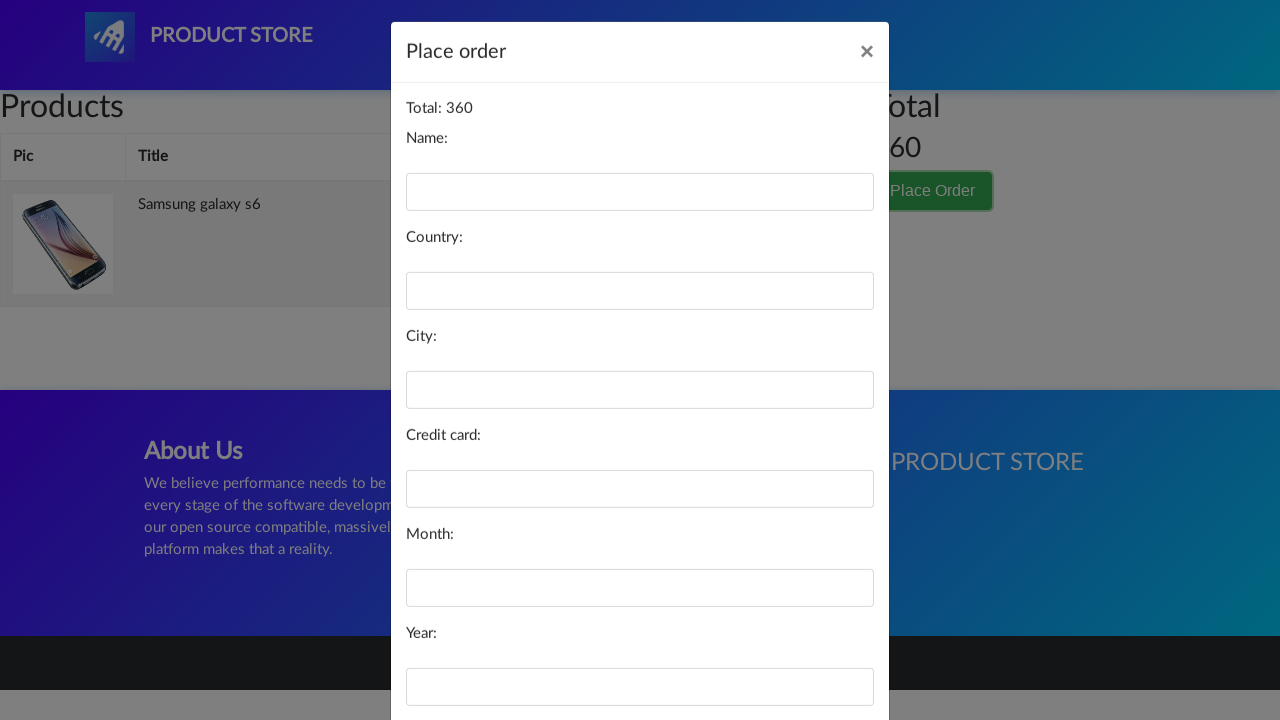

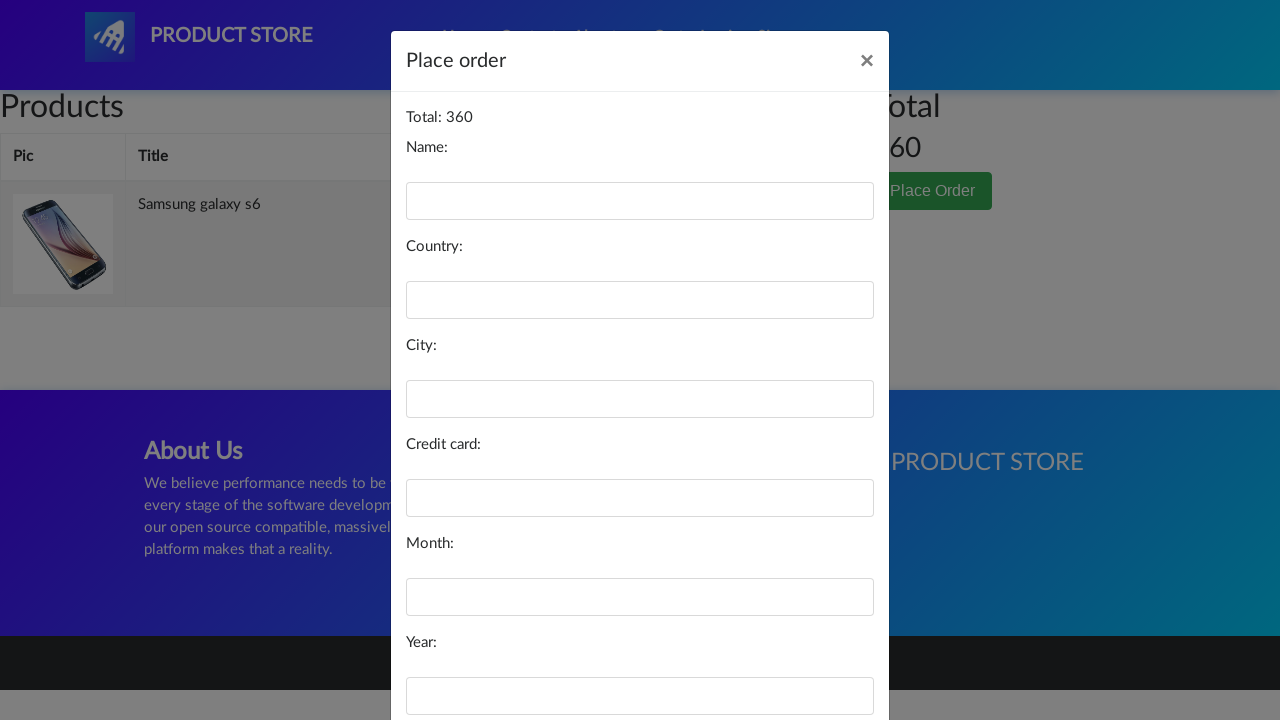